Tests filling a text input field on a practice website by entering numeric data into a textbox identified by name attribute

Starting URL: http://omayo.blogspot.com/

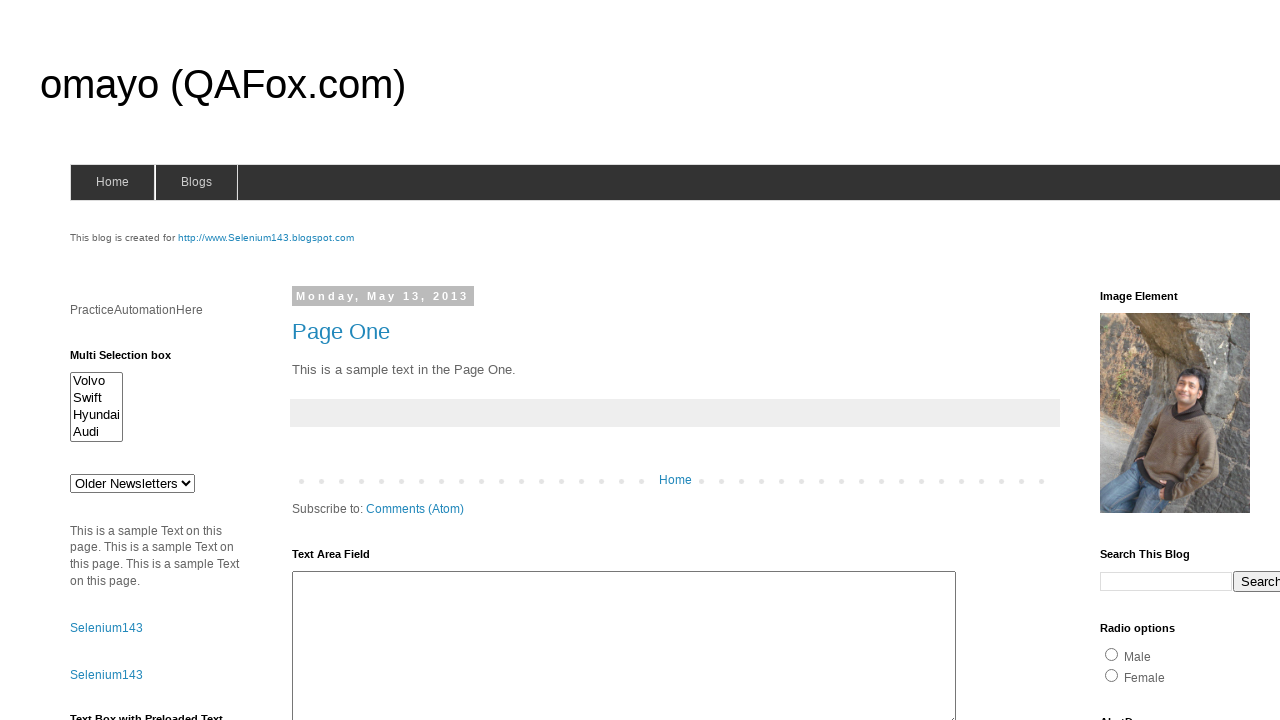

Filled textbox named 'textboxn' with numeric value '1234' on input[name='textboxn']
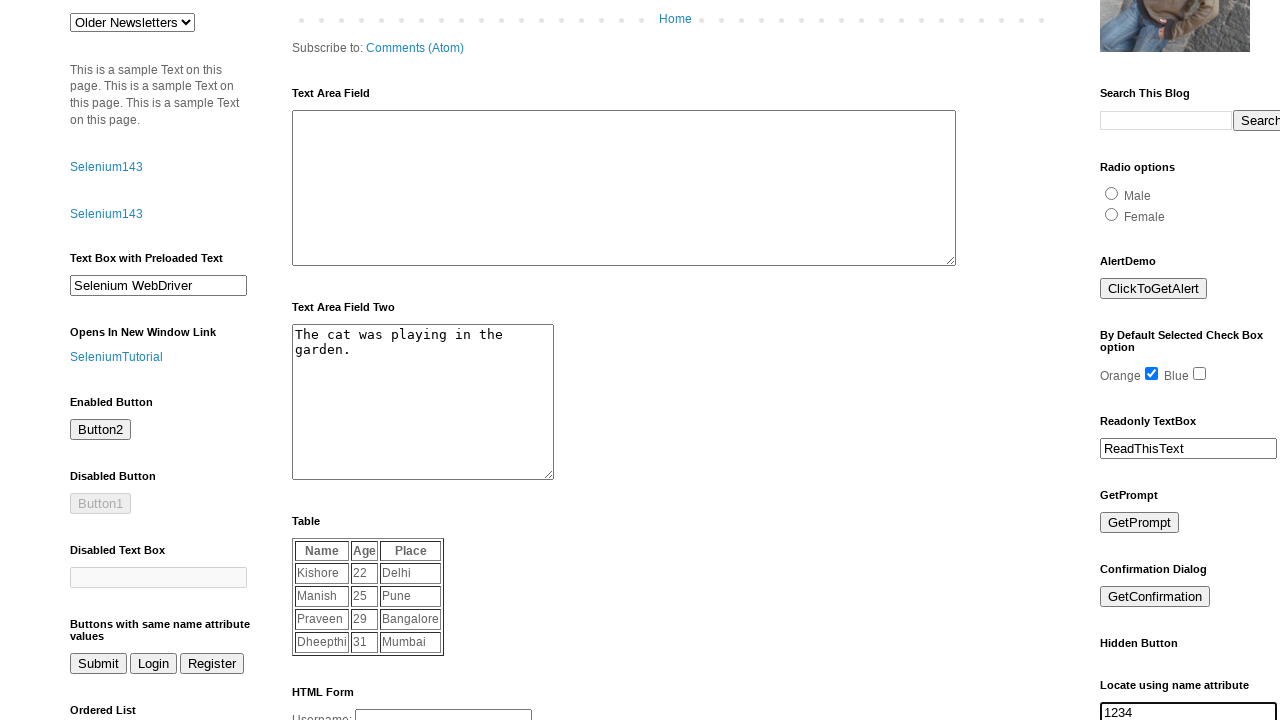

Waited 500ms to verify input was entered
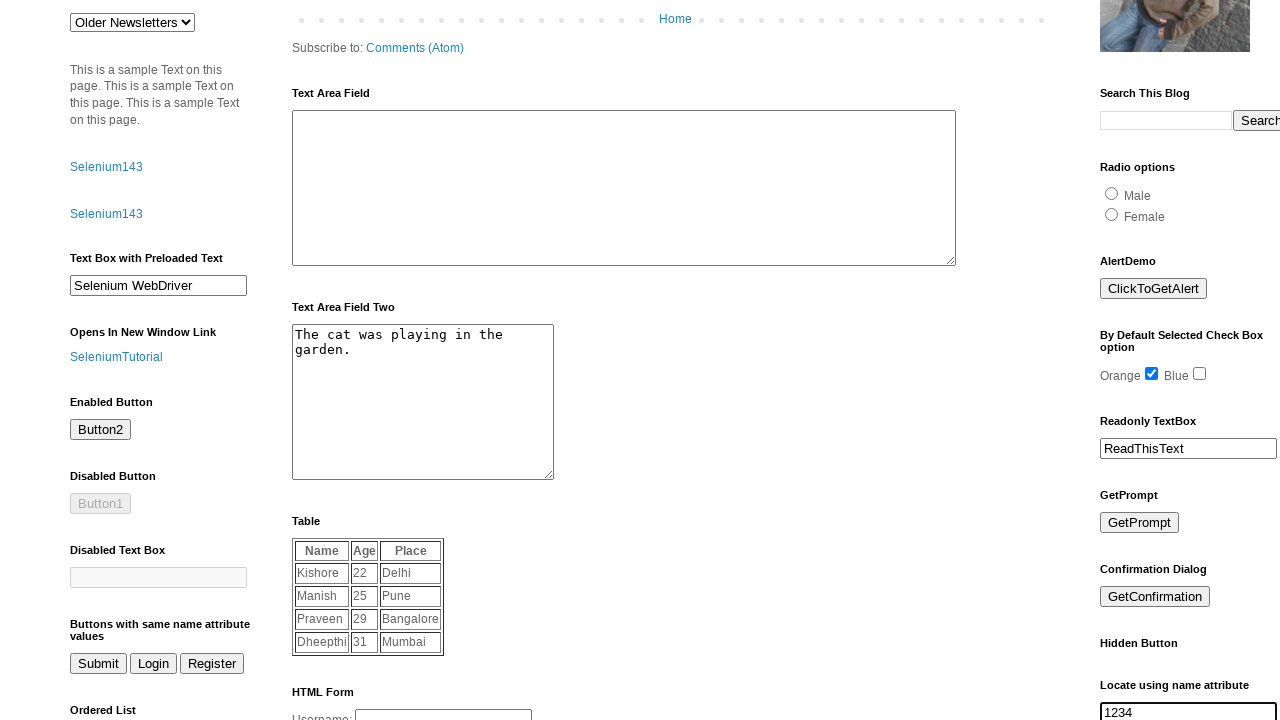

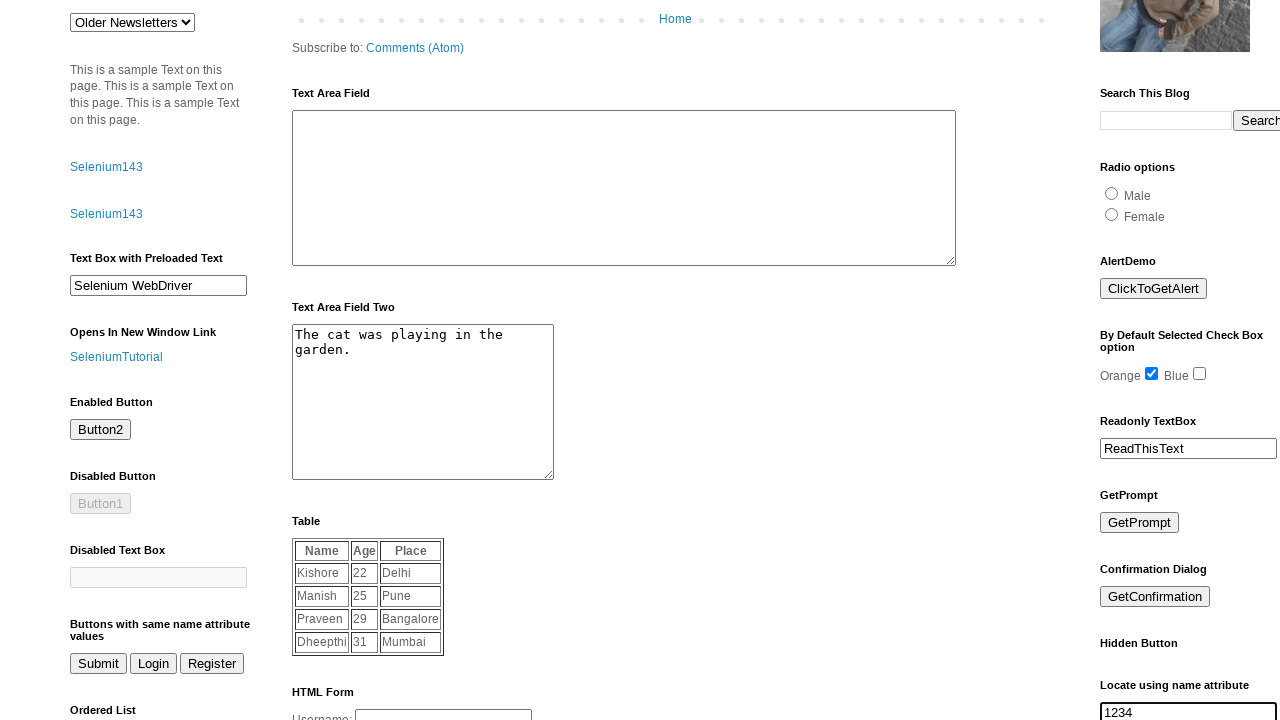